Tests radio button functionality by clicking through different car brand radio buttons (BMW, Benz, Honda) on a practice page

Starting URL: https://www.letskodeit.com/practice

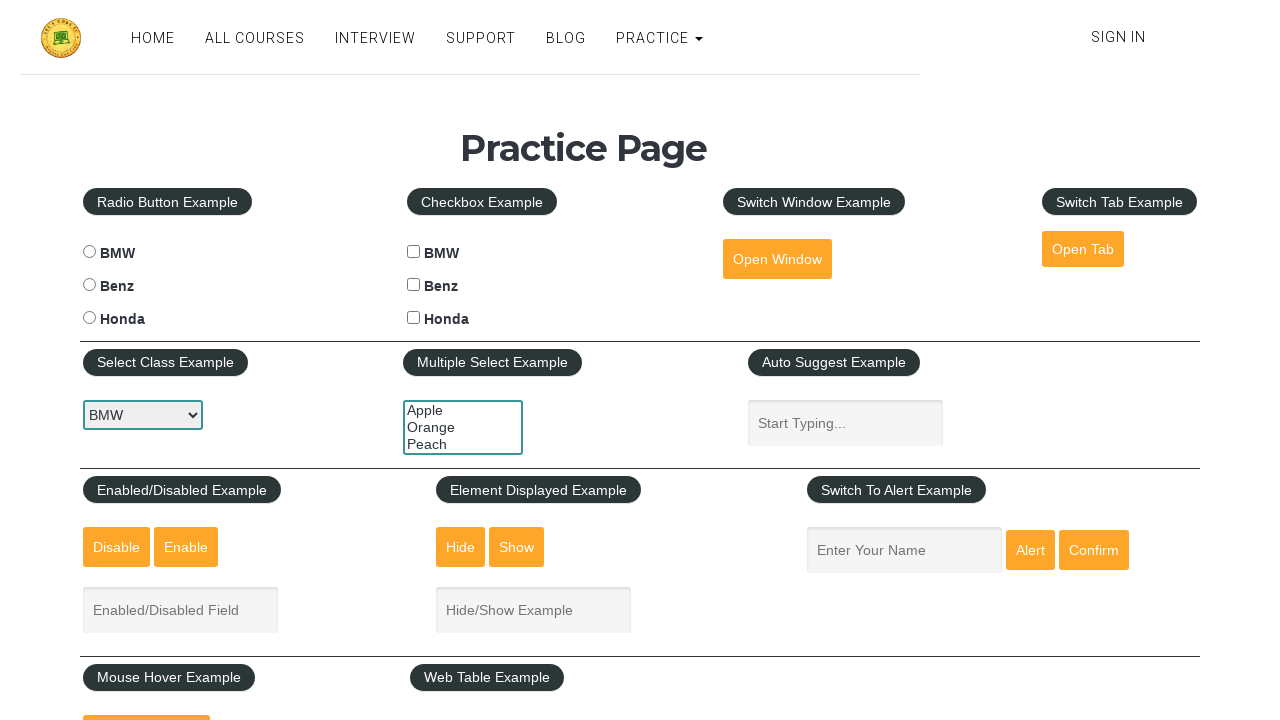

Clicked BMW radio button at (89, 252) on #bmwradio
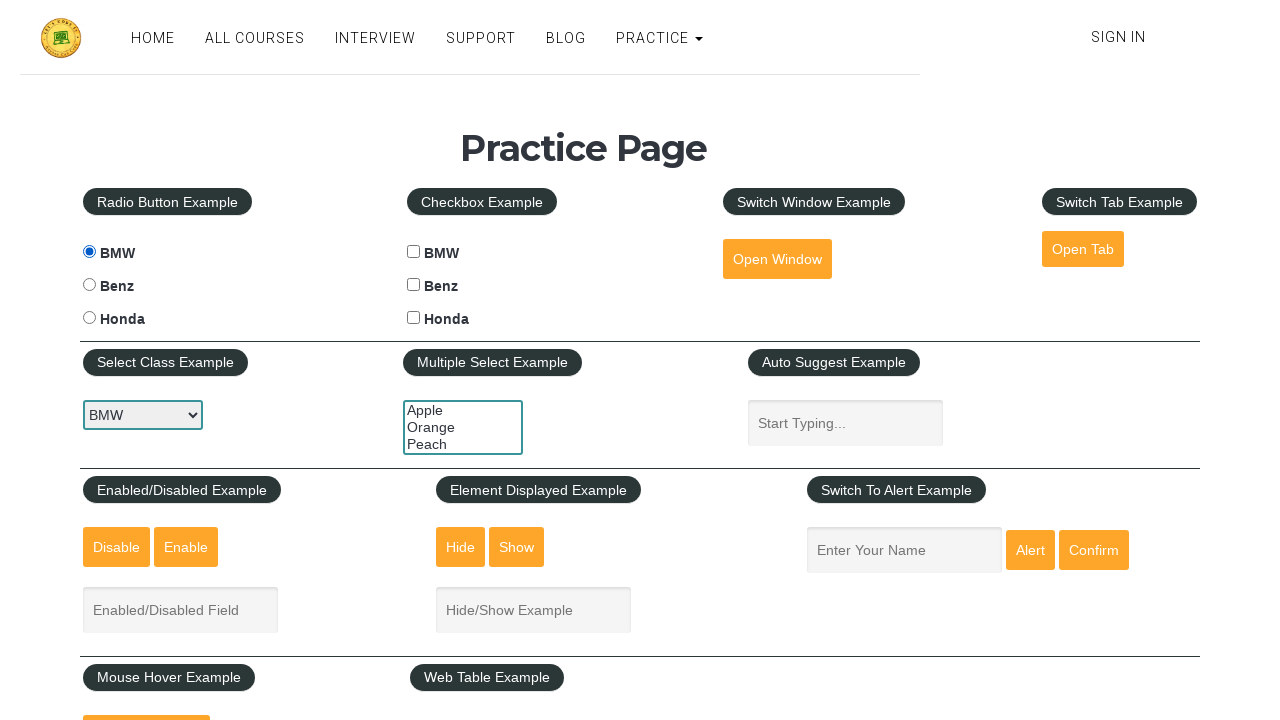

Clicked Benz radio button at (89, 285) on #benzradio
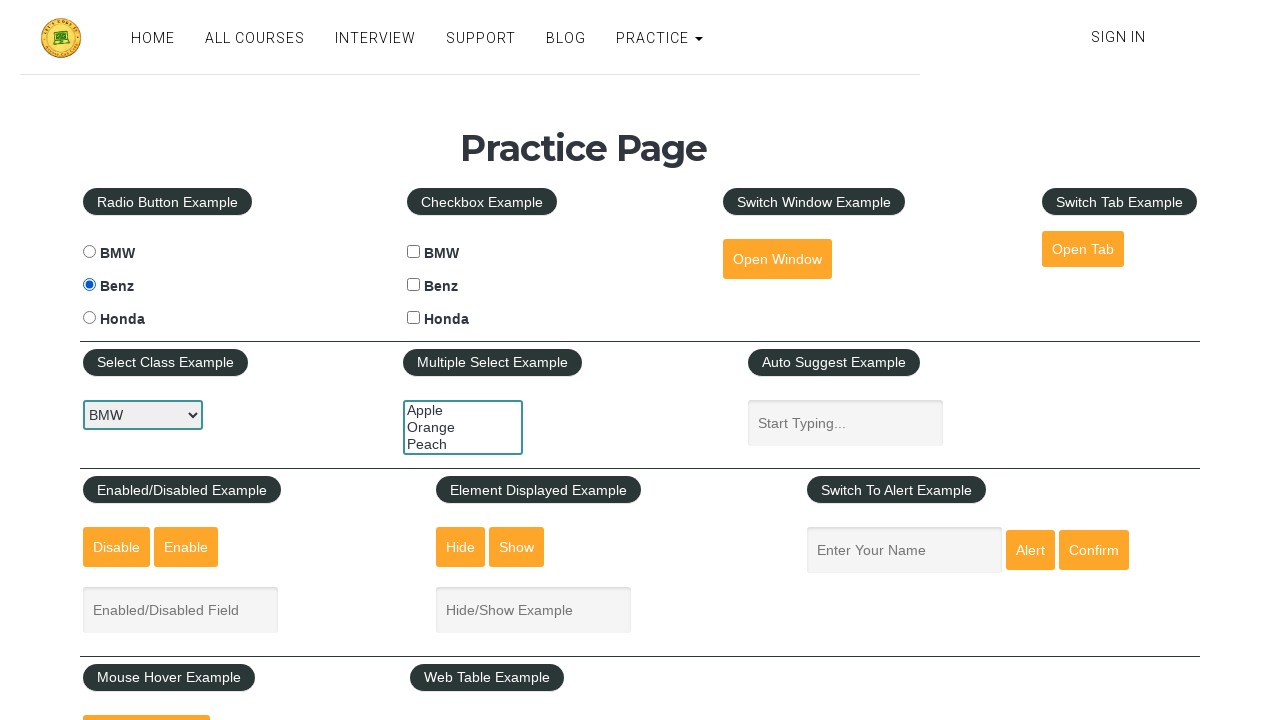

Clicked Honda radio button at (89, 318) on #hondaradio
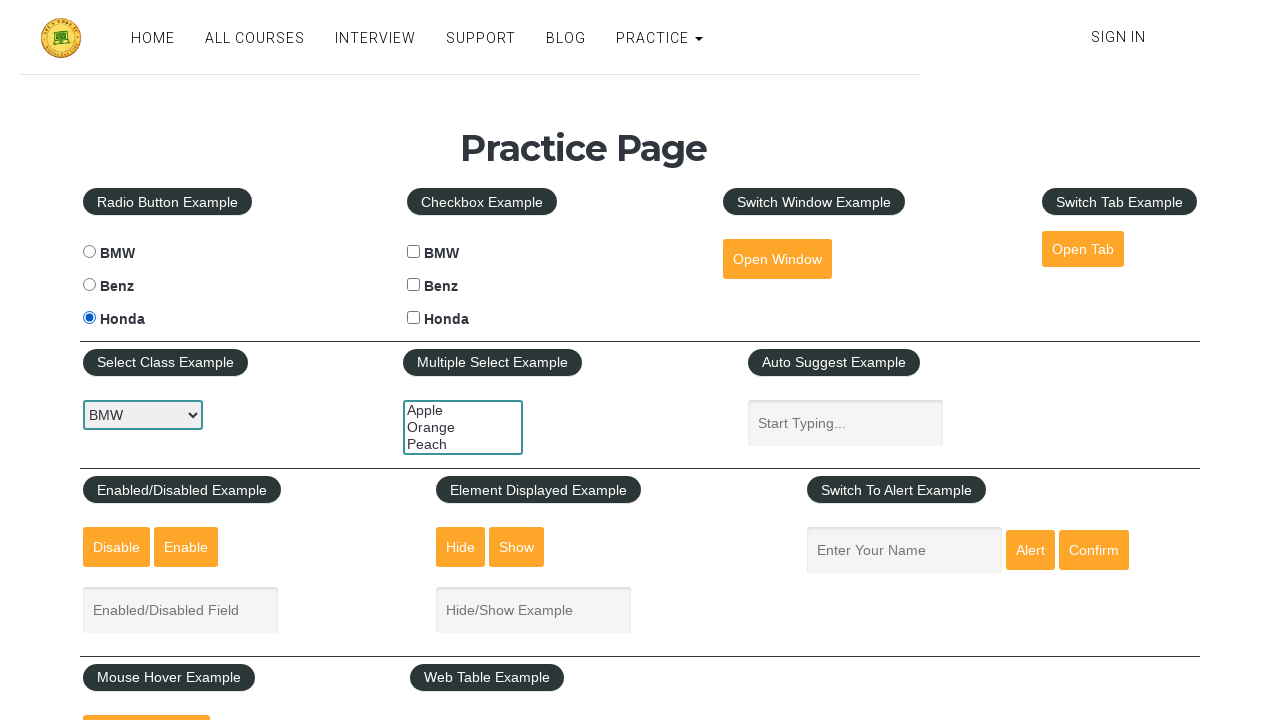

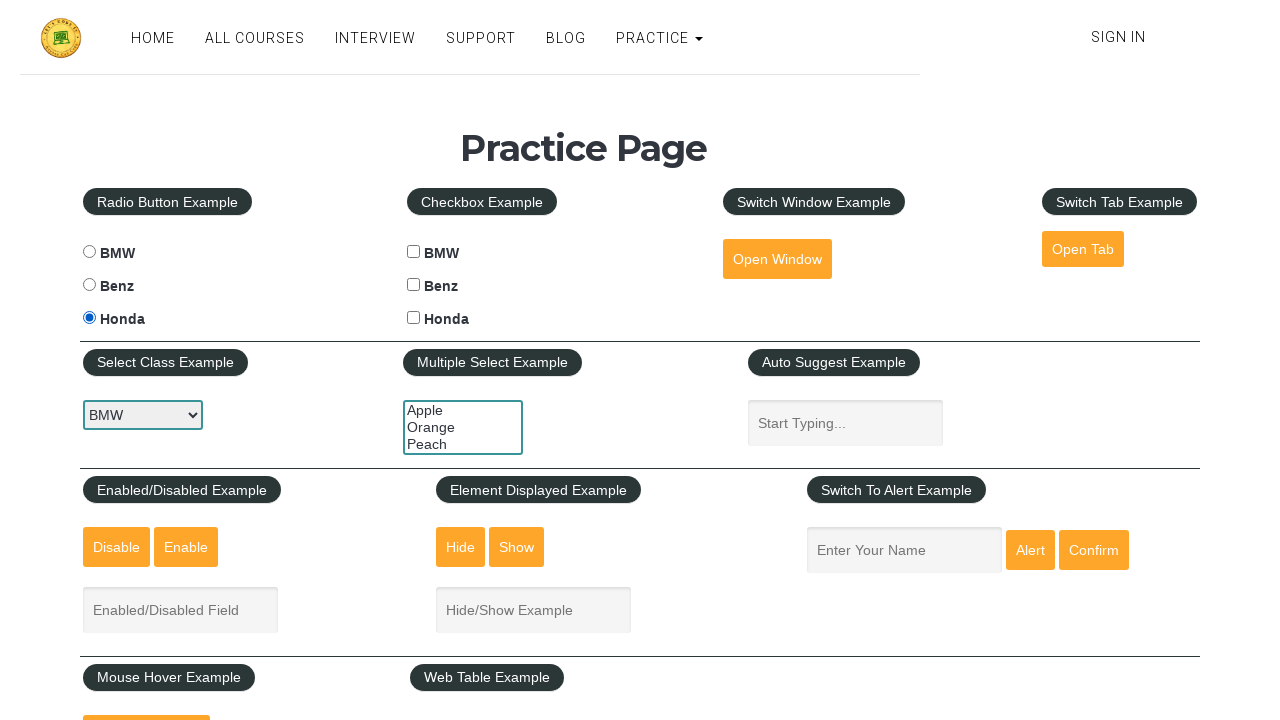